Tests jQuery UI draggable functionality by dragging an element to different positions using drag and drop actions

Starting URL: https://jqueryui.com/draggable

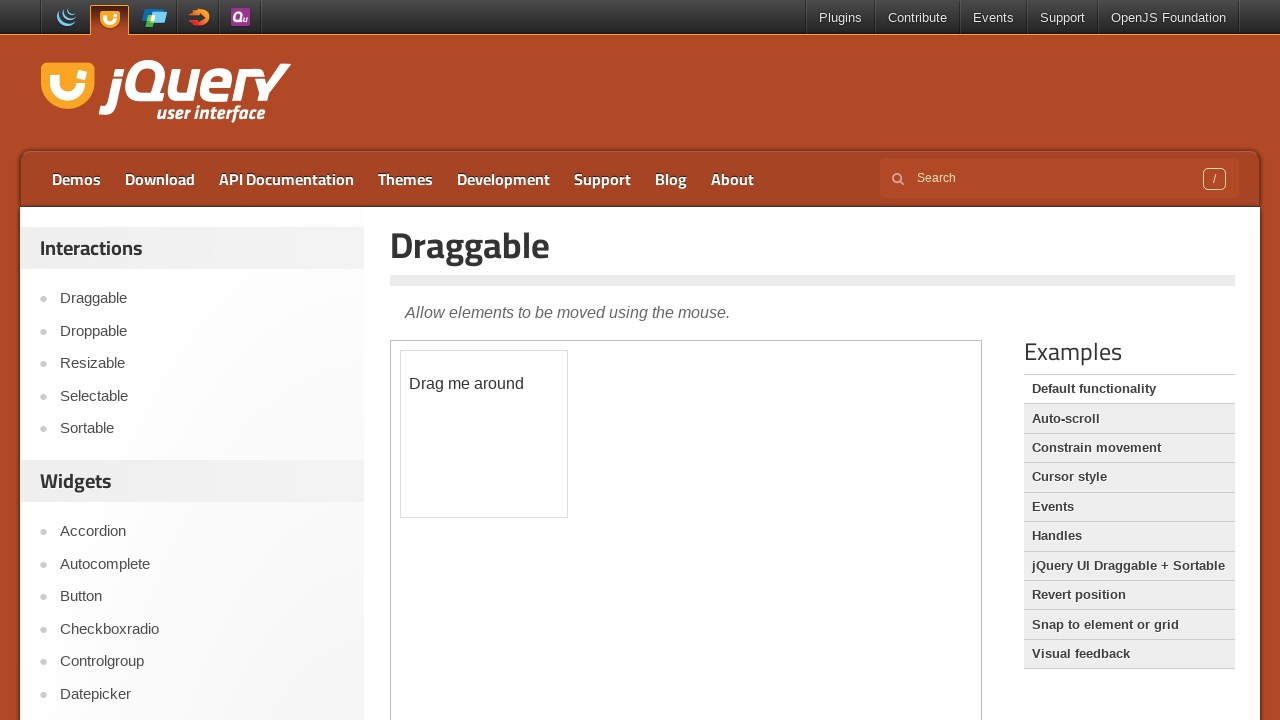

Located iframe containing draggable demo
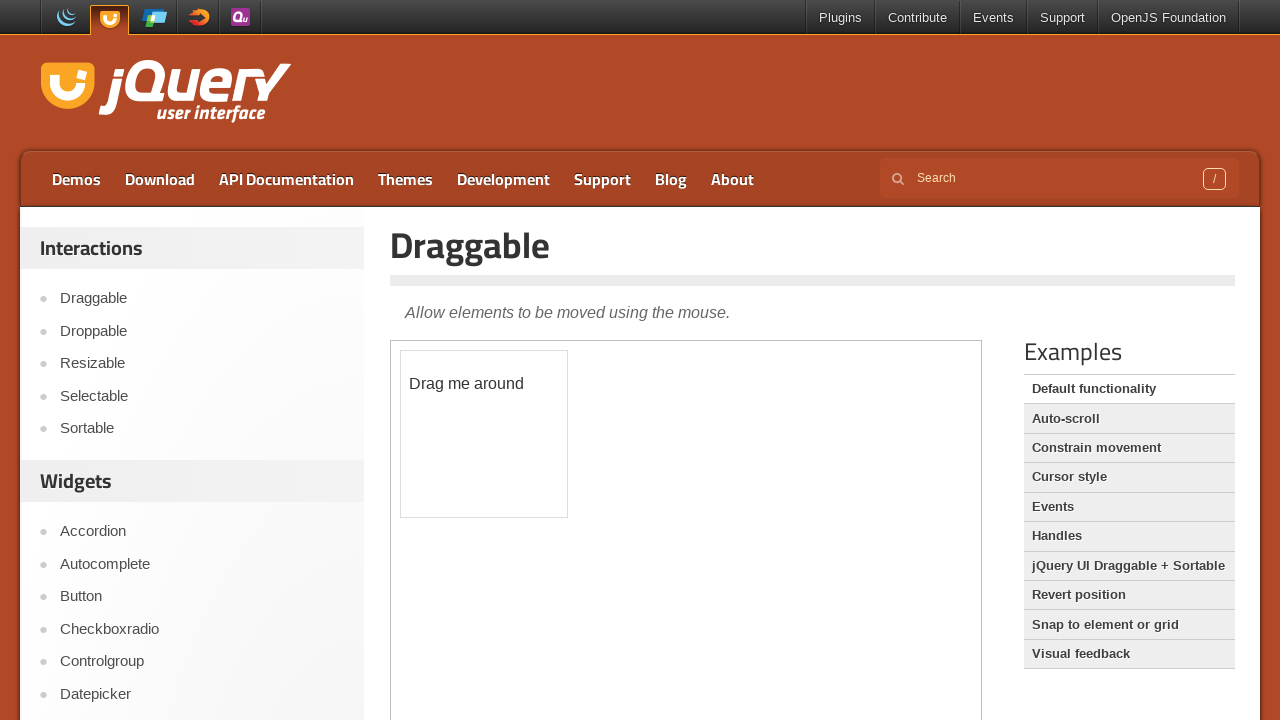

Located draggable element with id 'draggable'
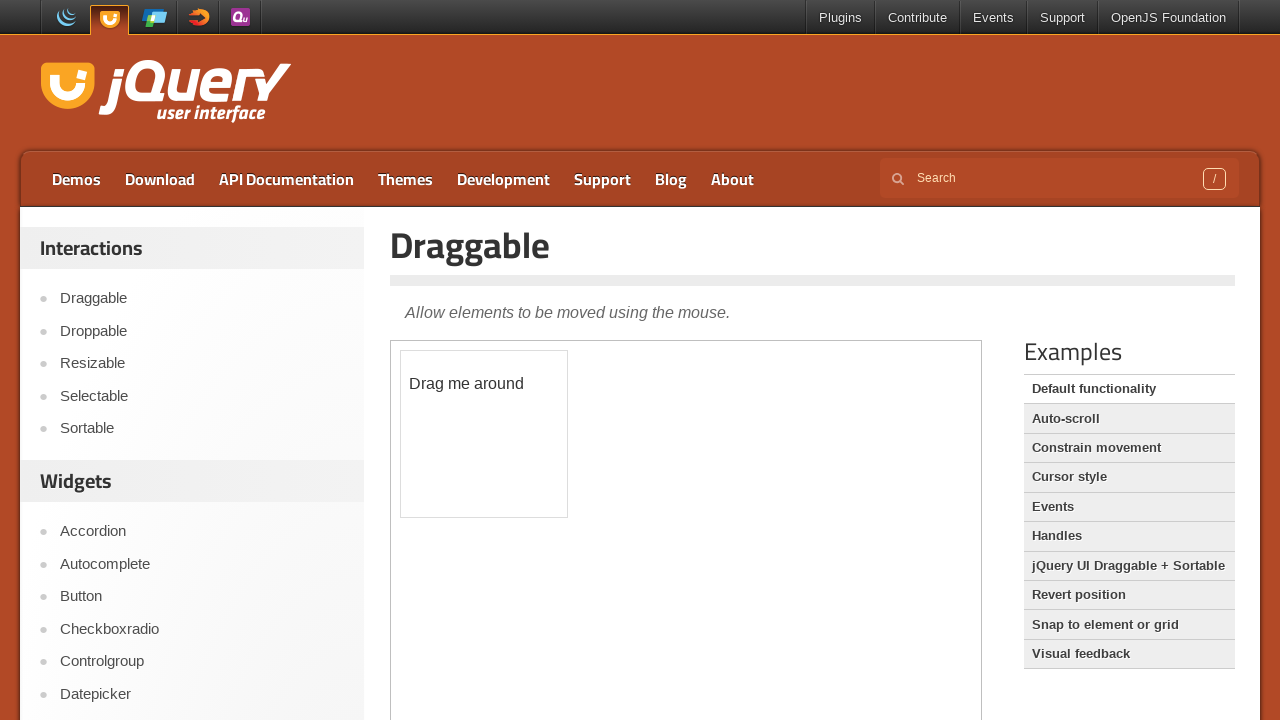

Retrieved bounding box of draggable element
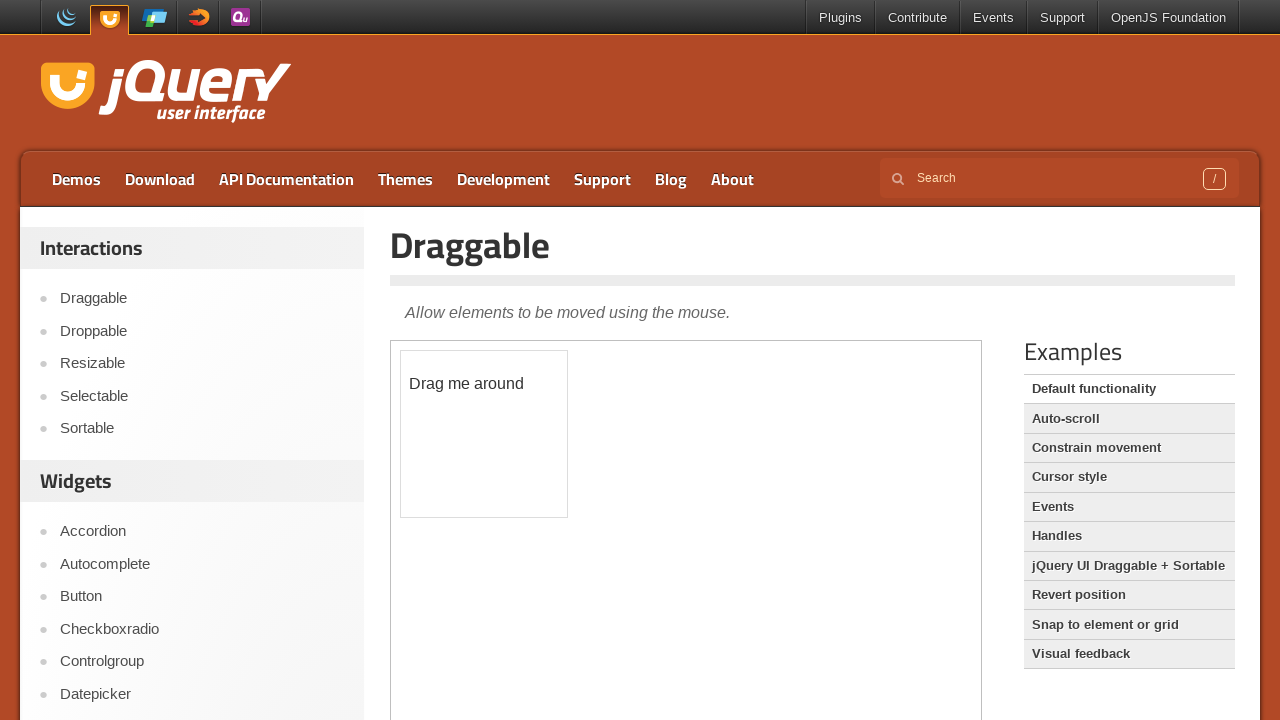

Moved mouse to center of draggable element at (484, 434)
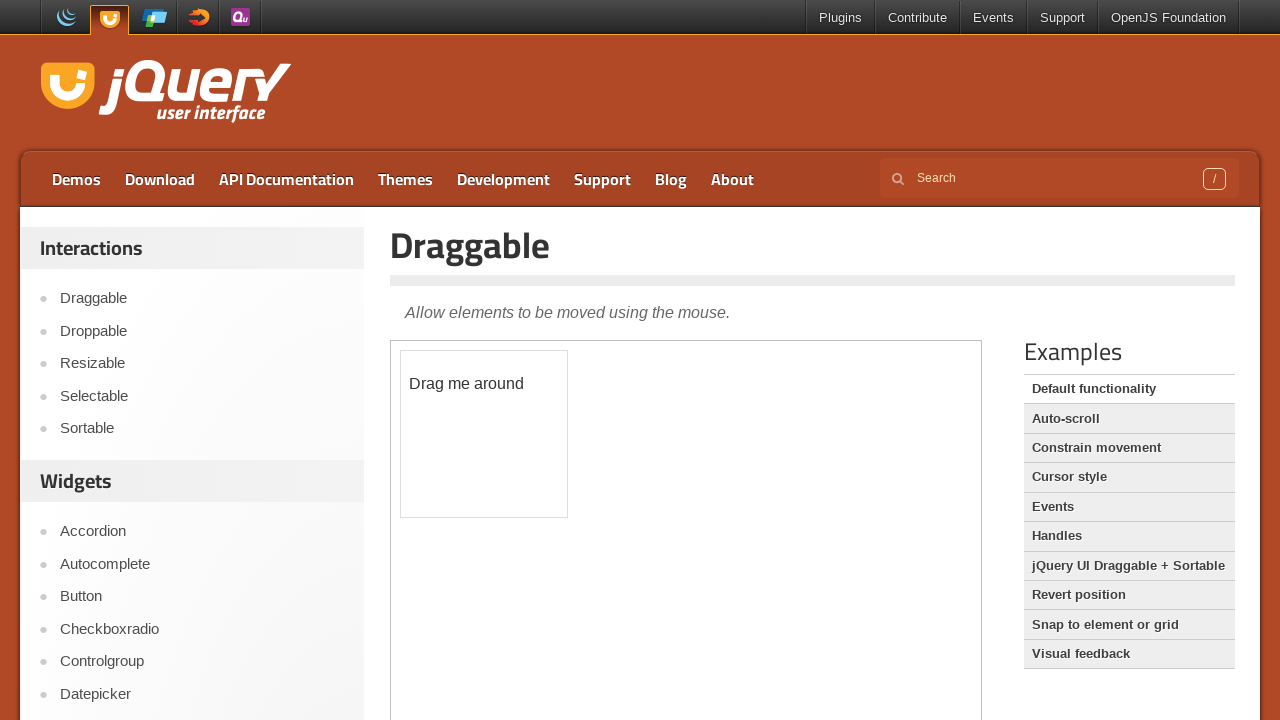

Pressed mouse button down on draggable element at (484, 434)
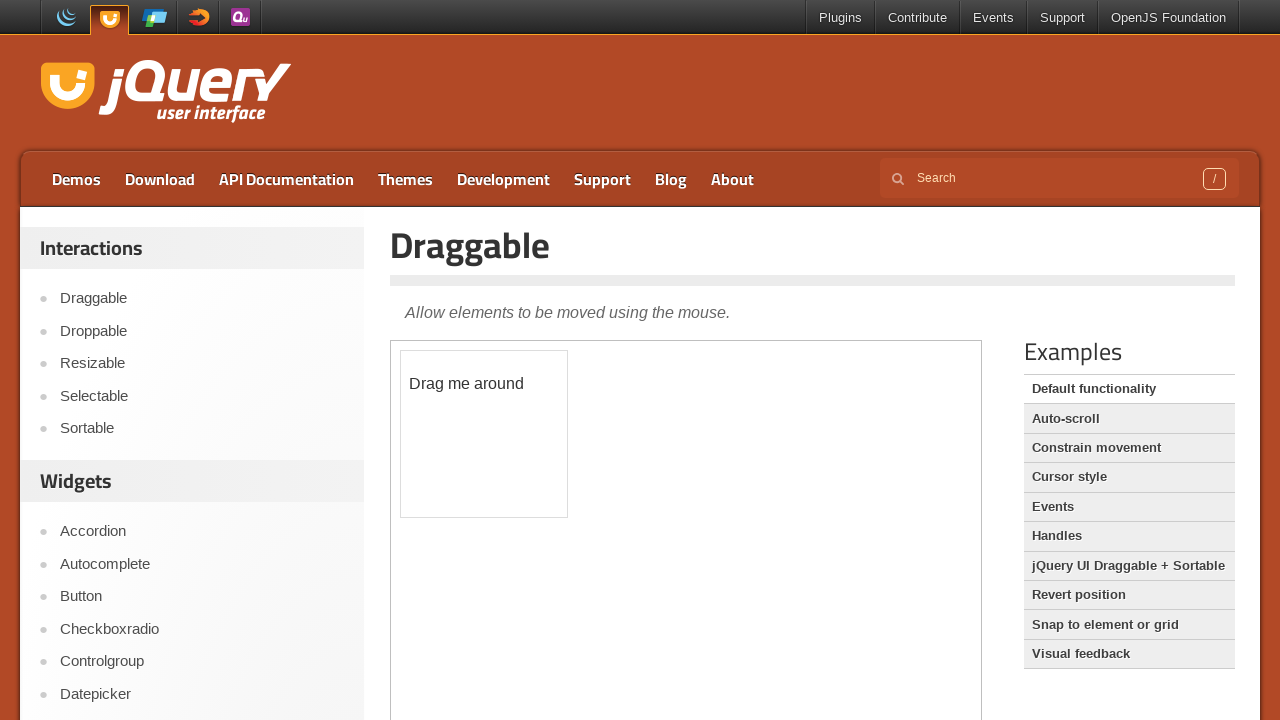

Dragged element 15 pixels right and 15 pixels down at (499, 449)
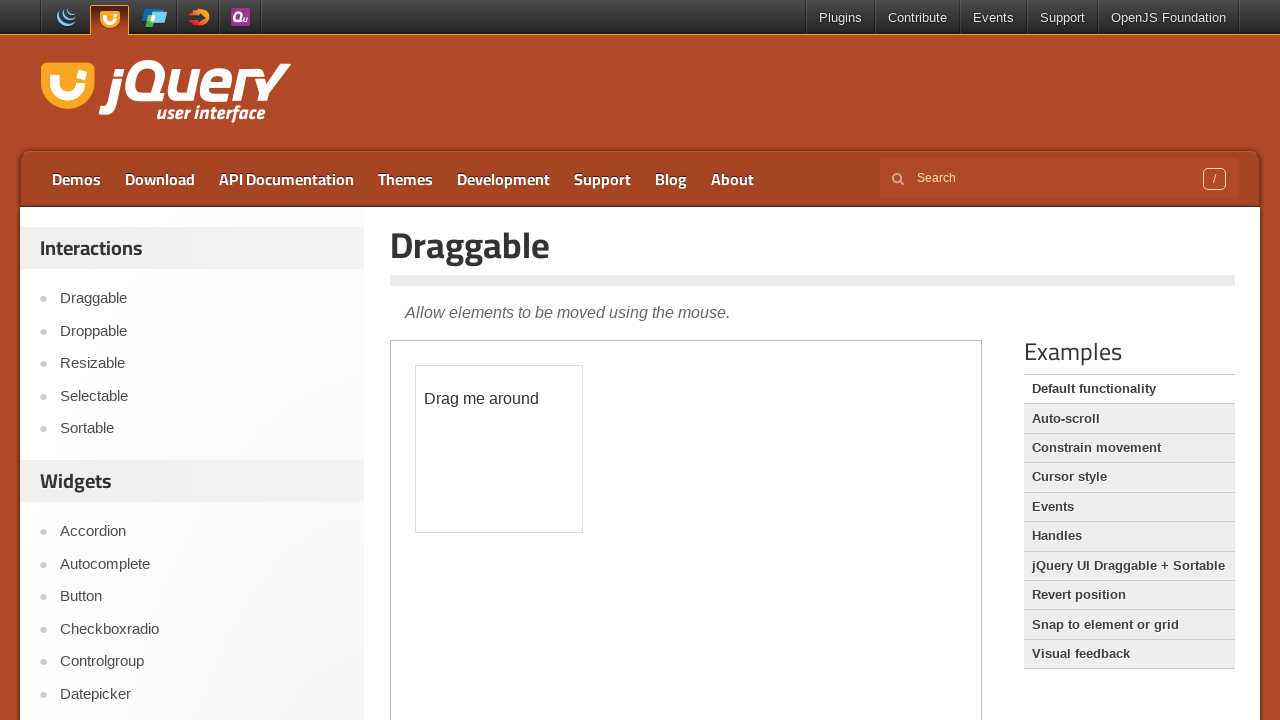

Released mouse button to complete first drag at (499, 449)
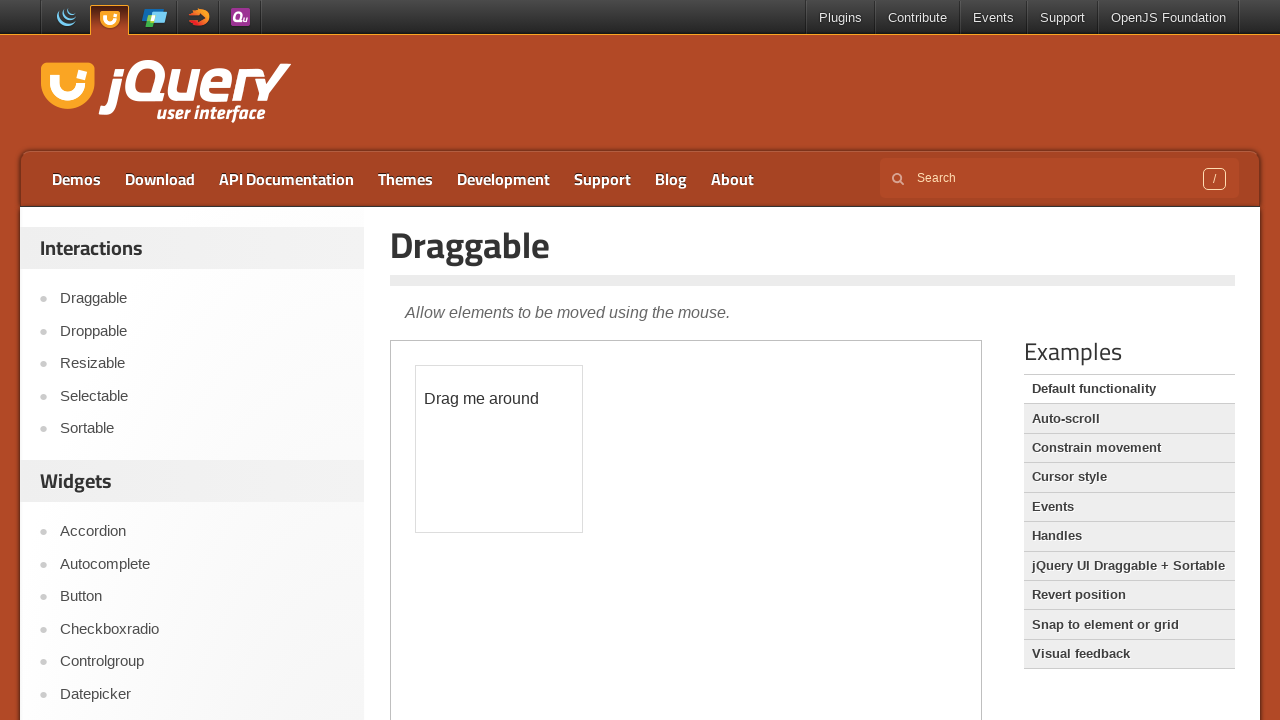

Waited 1000ms before performing second drag
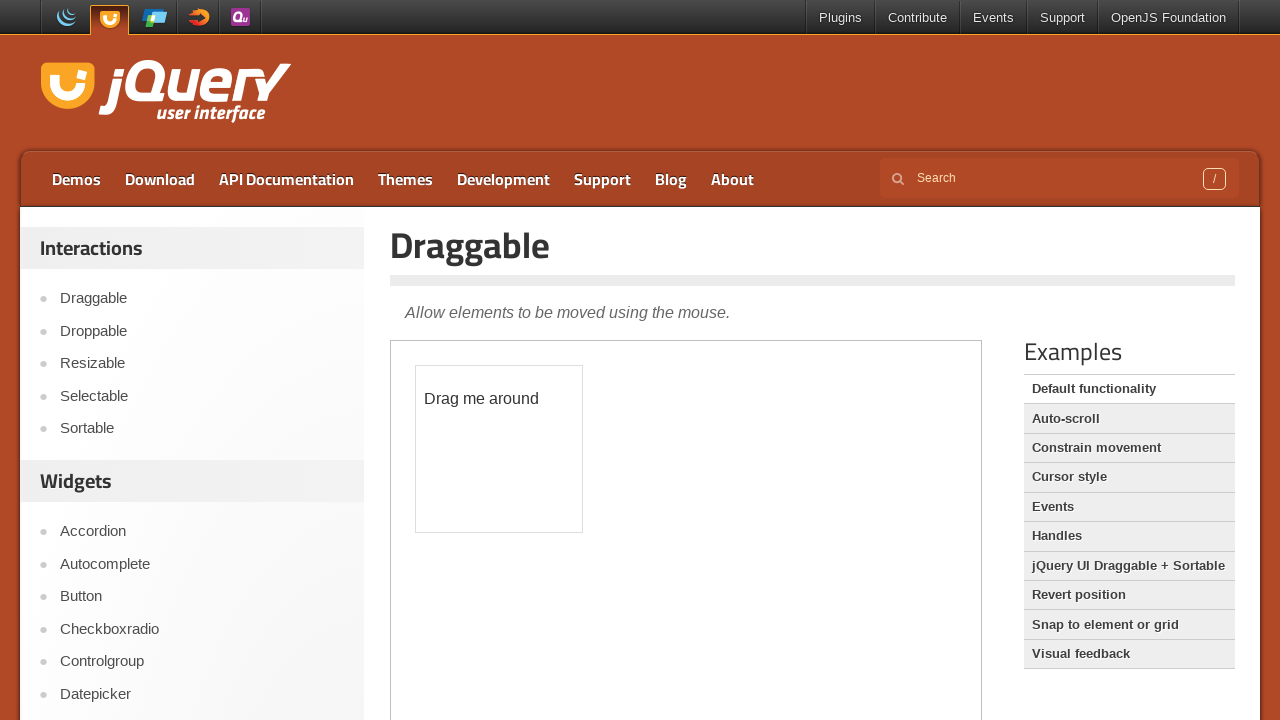

Retrieved updated bounding box of draggable element
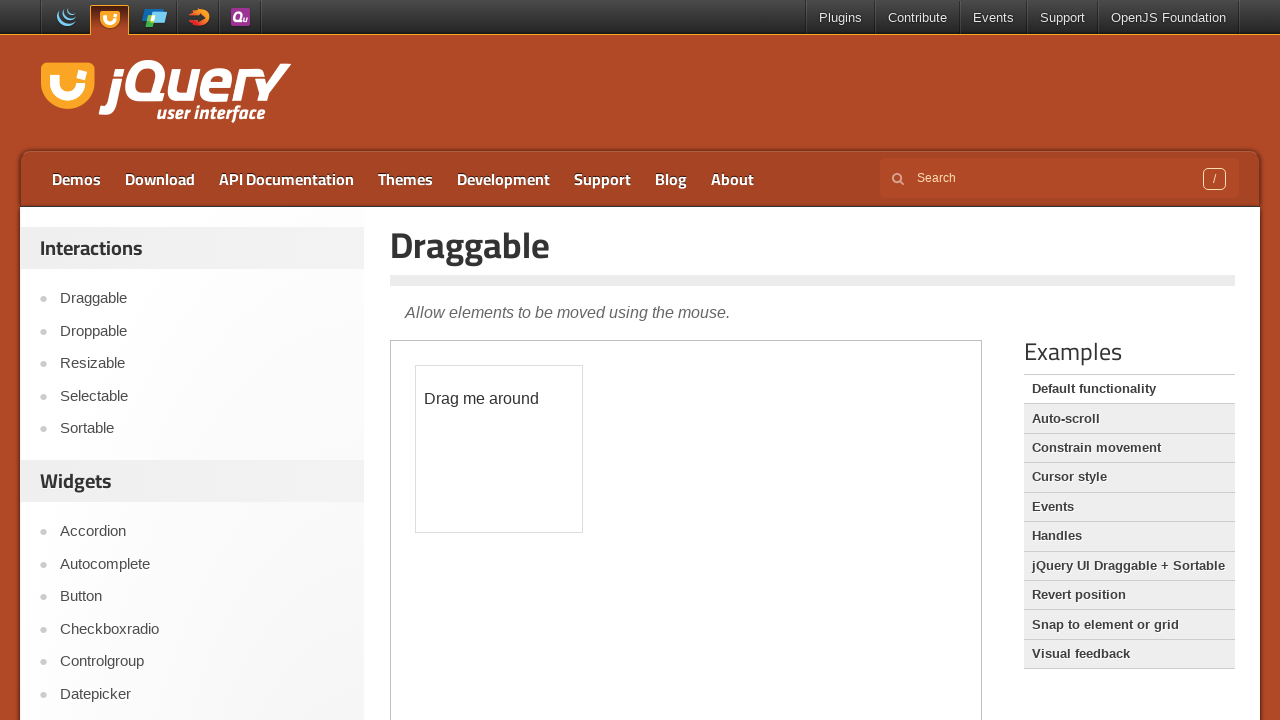

Moved mouse to center of draggable element for second drag at (499, 449)
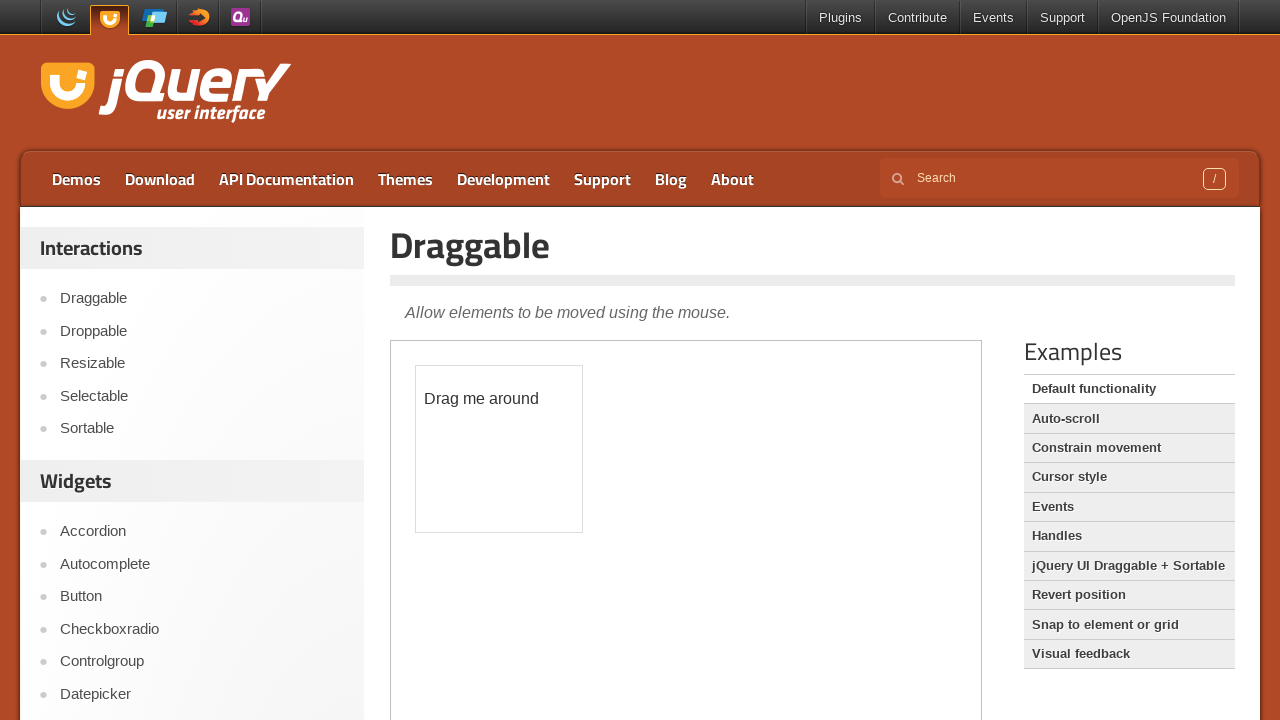

Pressed mouse button down on draggable element for second drag at (499, 449)
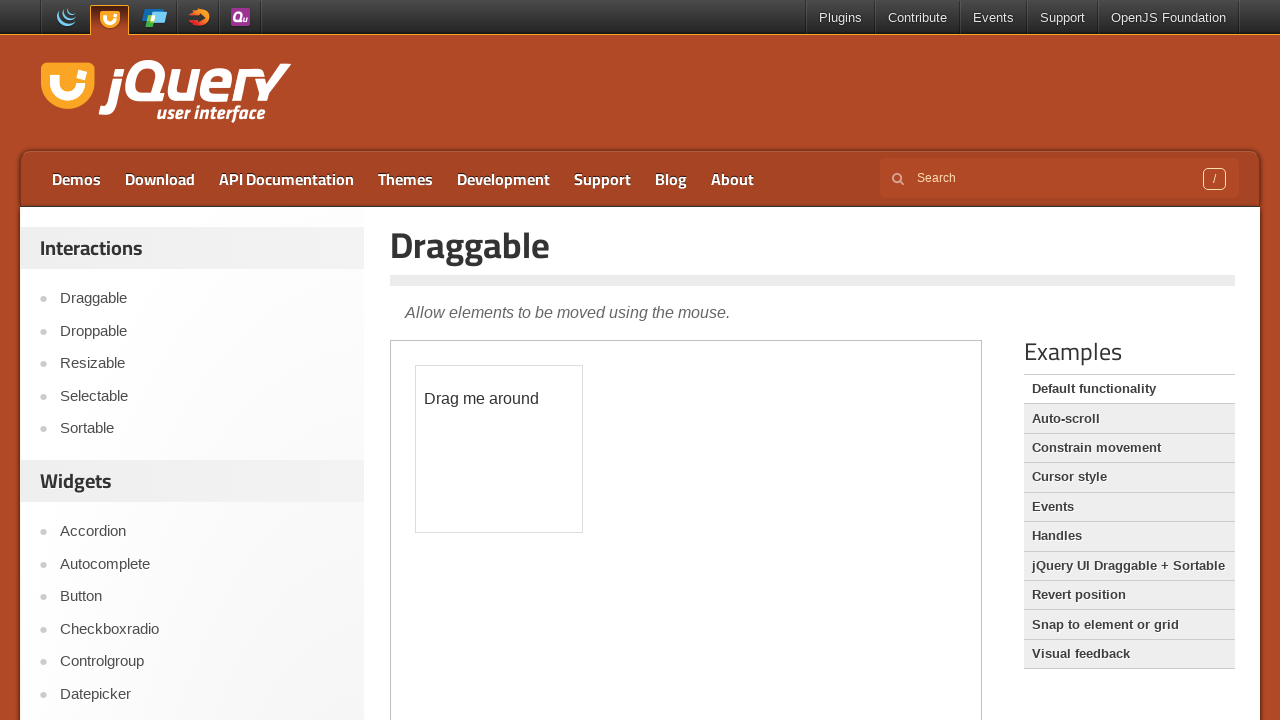

Dragged element 10 pixels right and 20 pixels down at (509, 469)
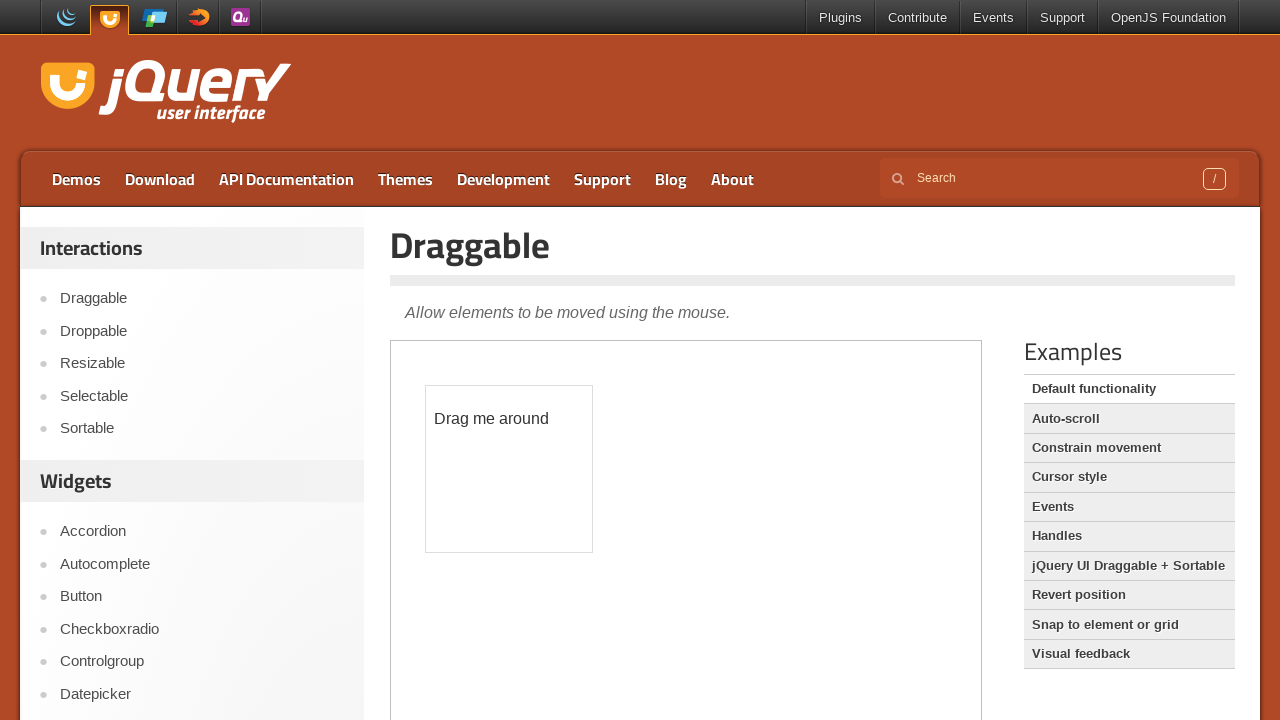

Released mouse button to complete second drag at (509, 469)
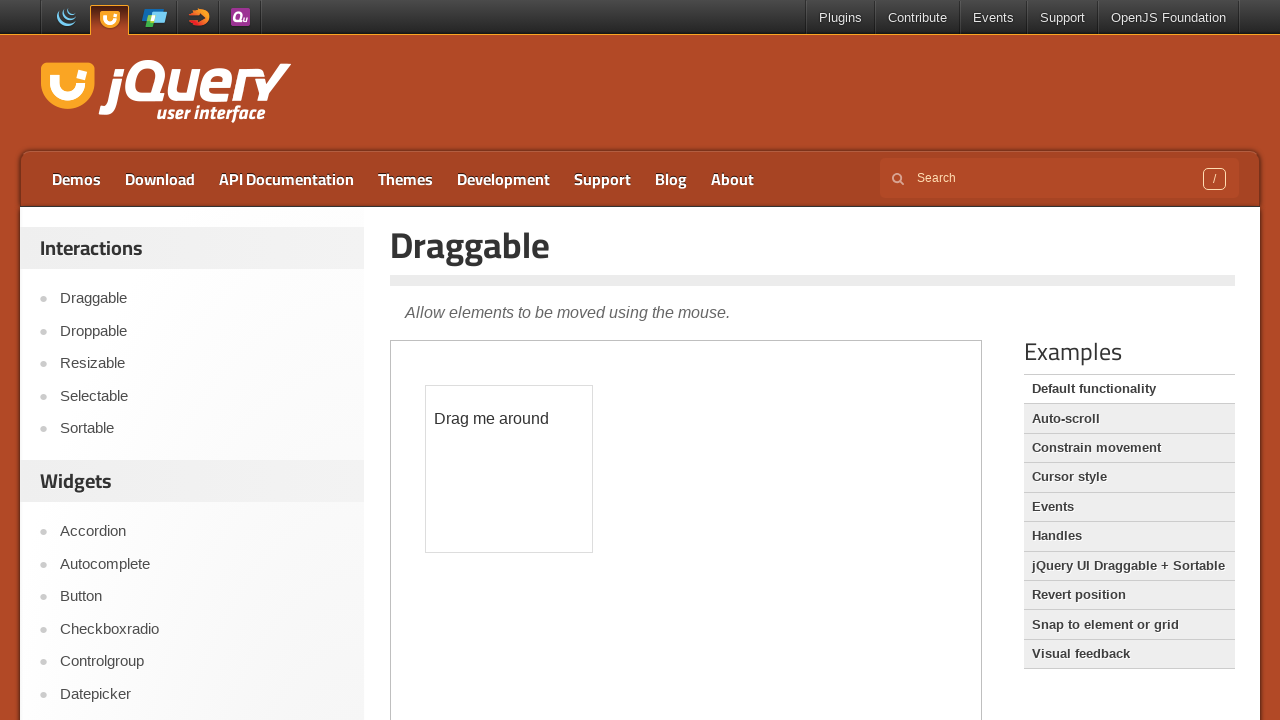

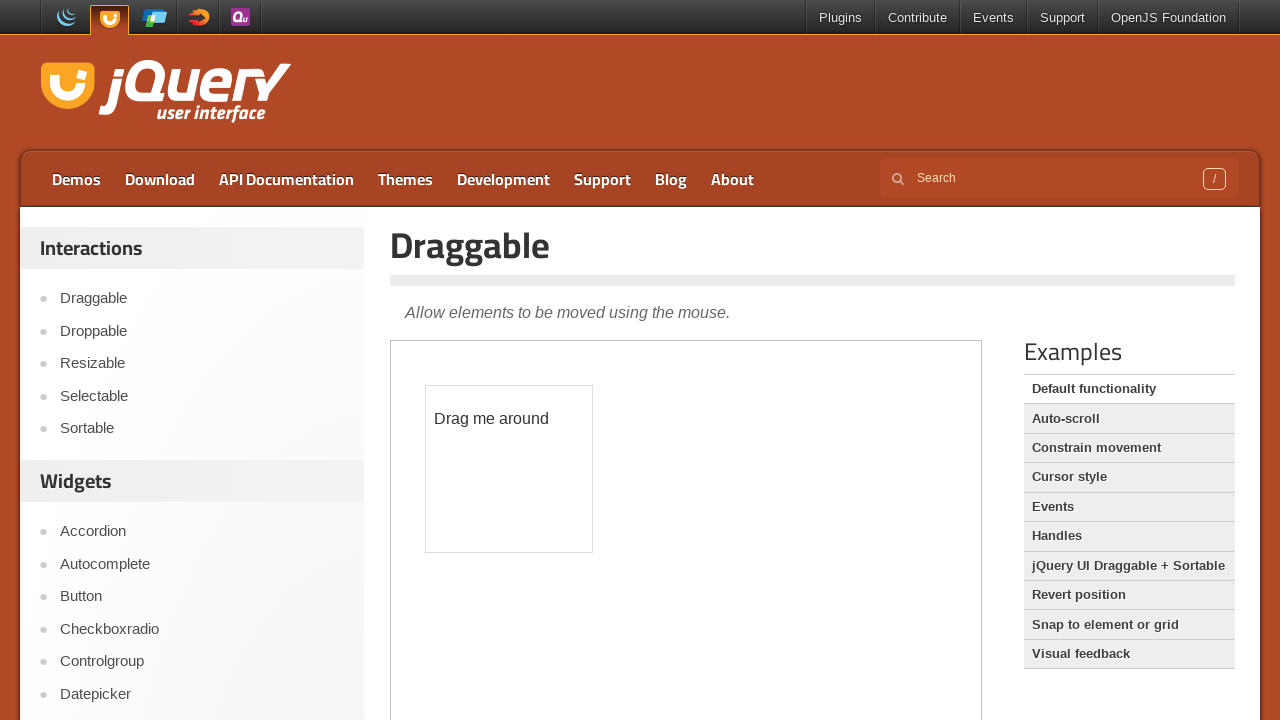